Navigates to the Ajio e-commerce website and verifies that store/feature elements are present on the page

Starting URL: https://www.ajio.com

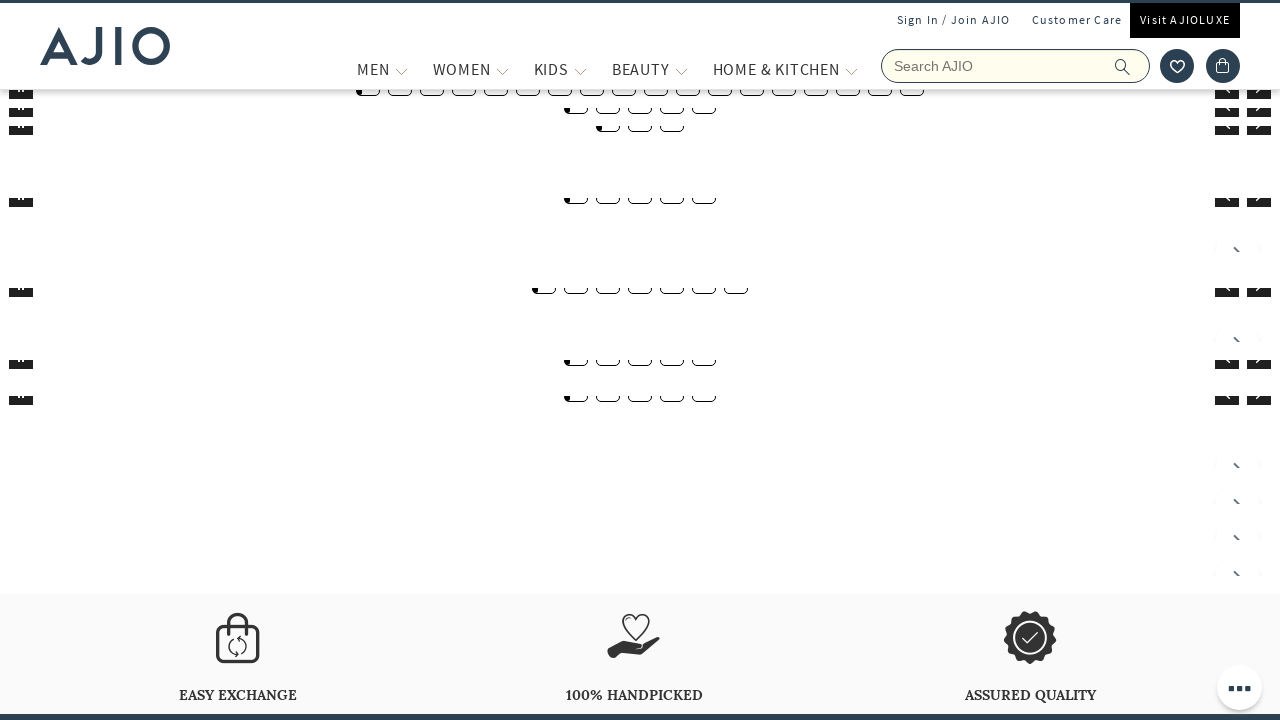

Waited for store elements to load on Ajio website
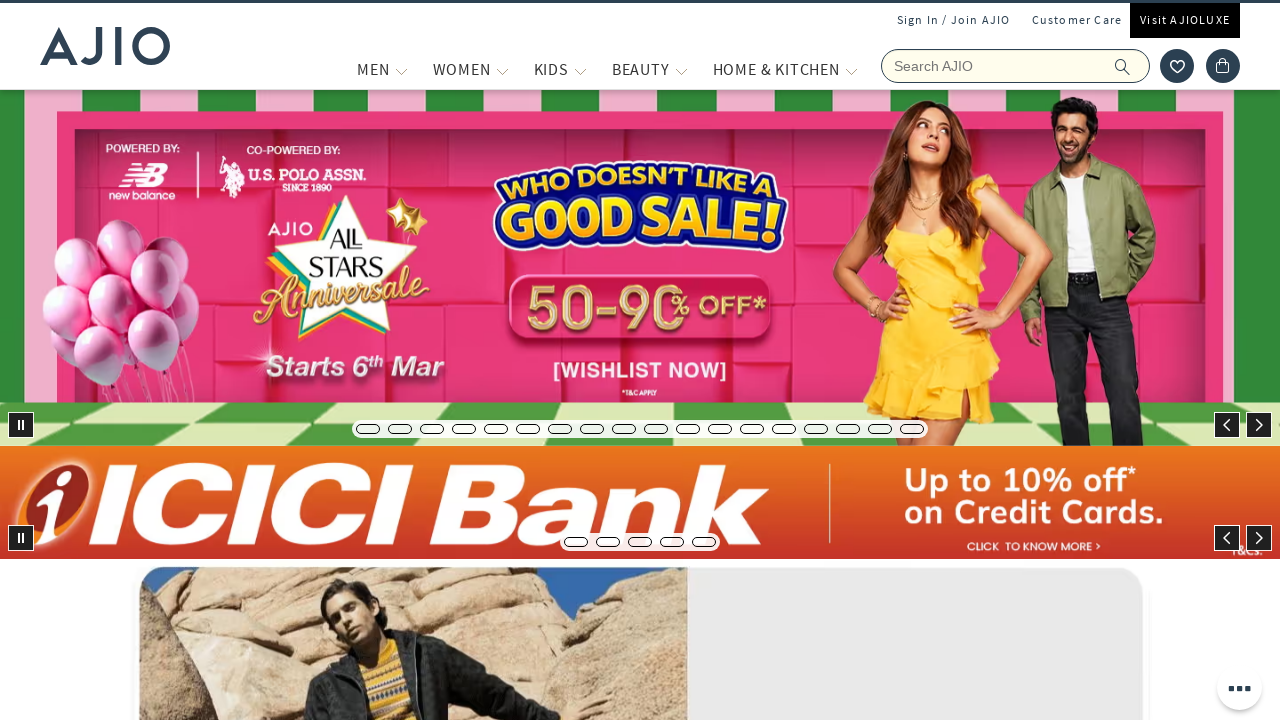

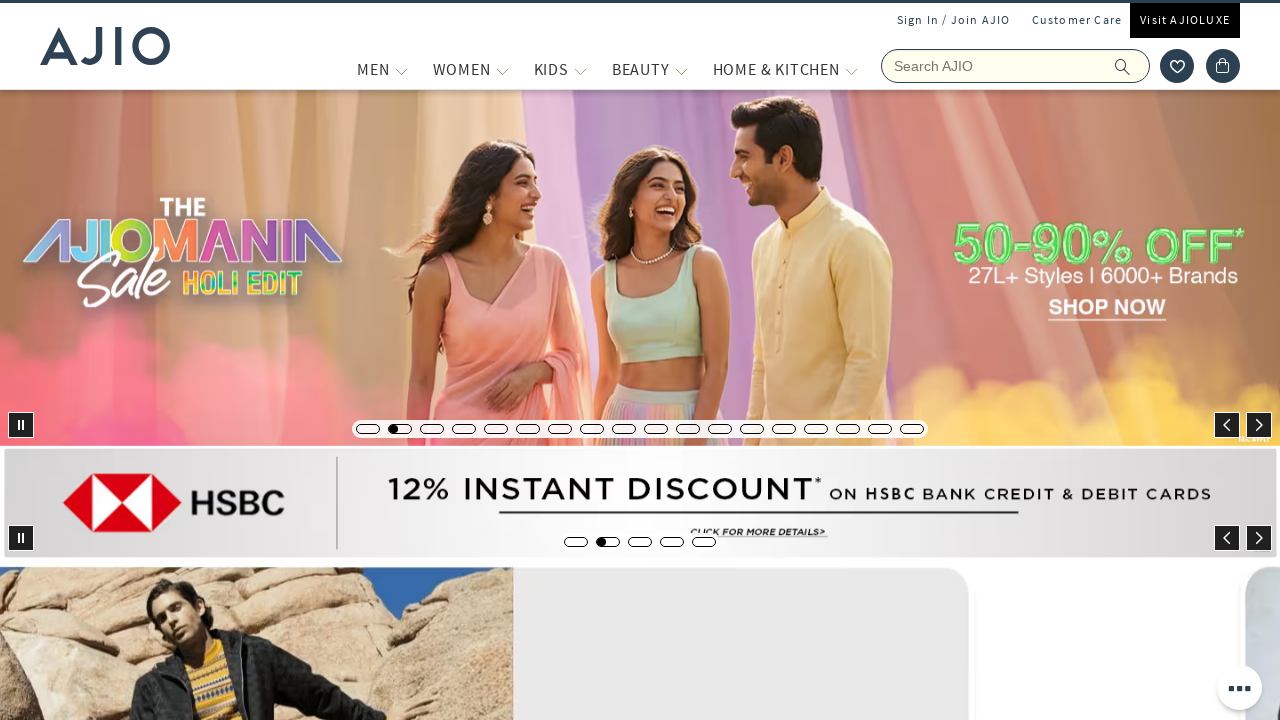